Tests dynamic controls with explicit waits by clicking Remove button, verifying "It's gone!" message appears, clicking Add button, and verifying "It's back!" message appears

Starting URL: https://the-internet.herokuapp.com/dynamic_controls

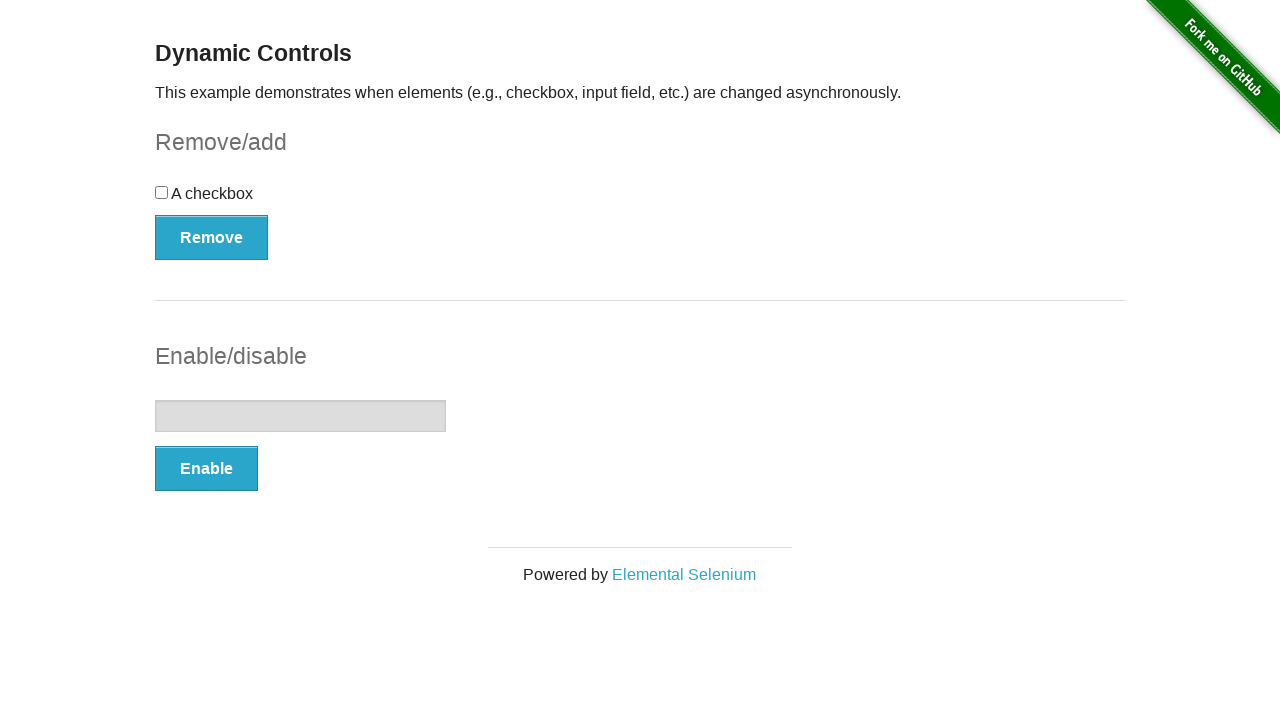

Clicked Remove button to trigger dynamic control removal at (212, 237) on xpath=//*[text()='Remove']
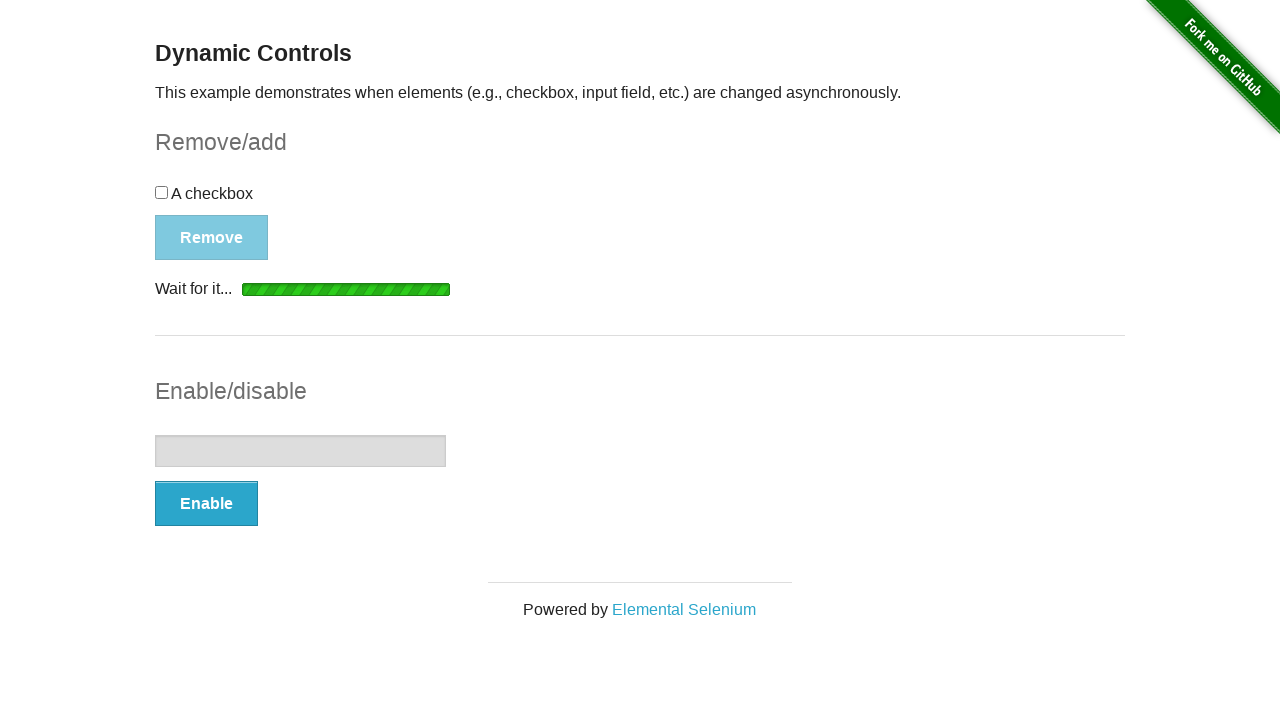

Verified 'It's gone!' message appeared after clicking Remove
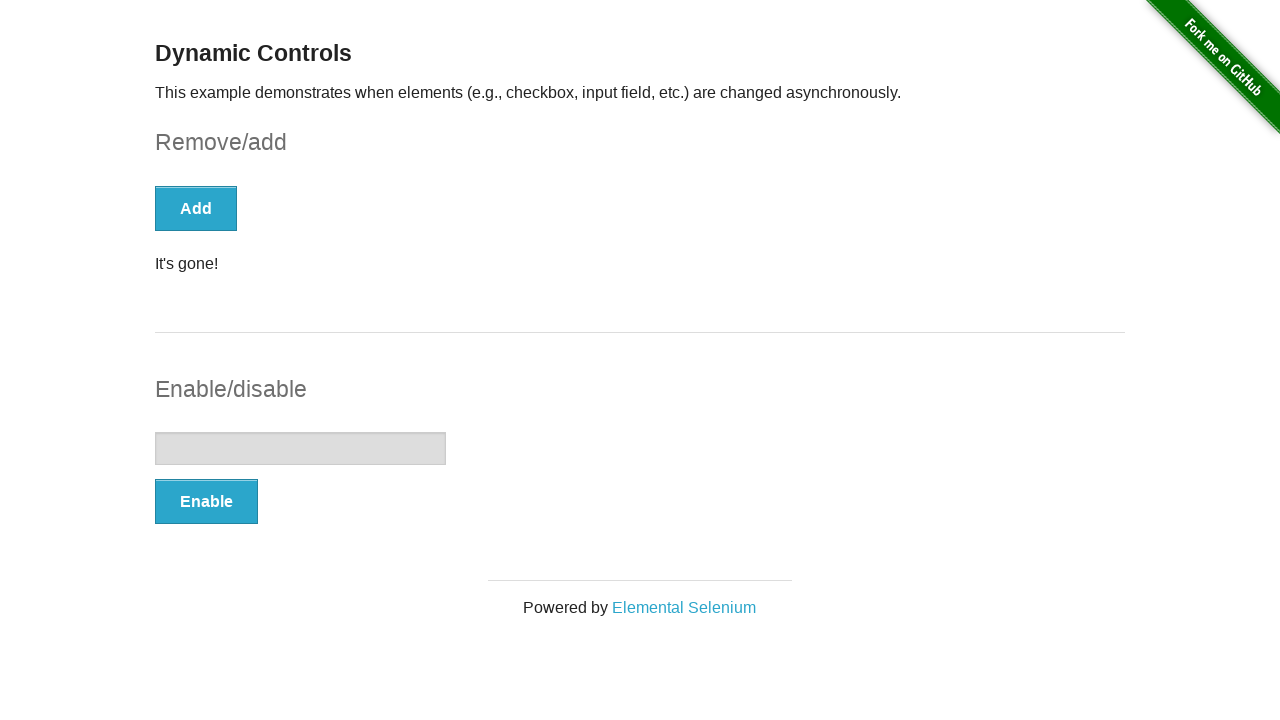

Clicked Add button to restore dynamic control at (196, 208) on xpath=//*[text()="Add"]
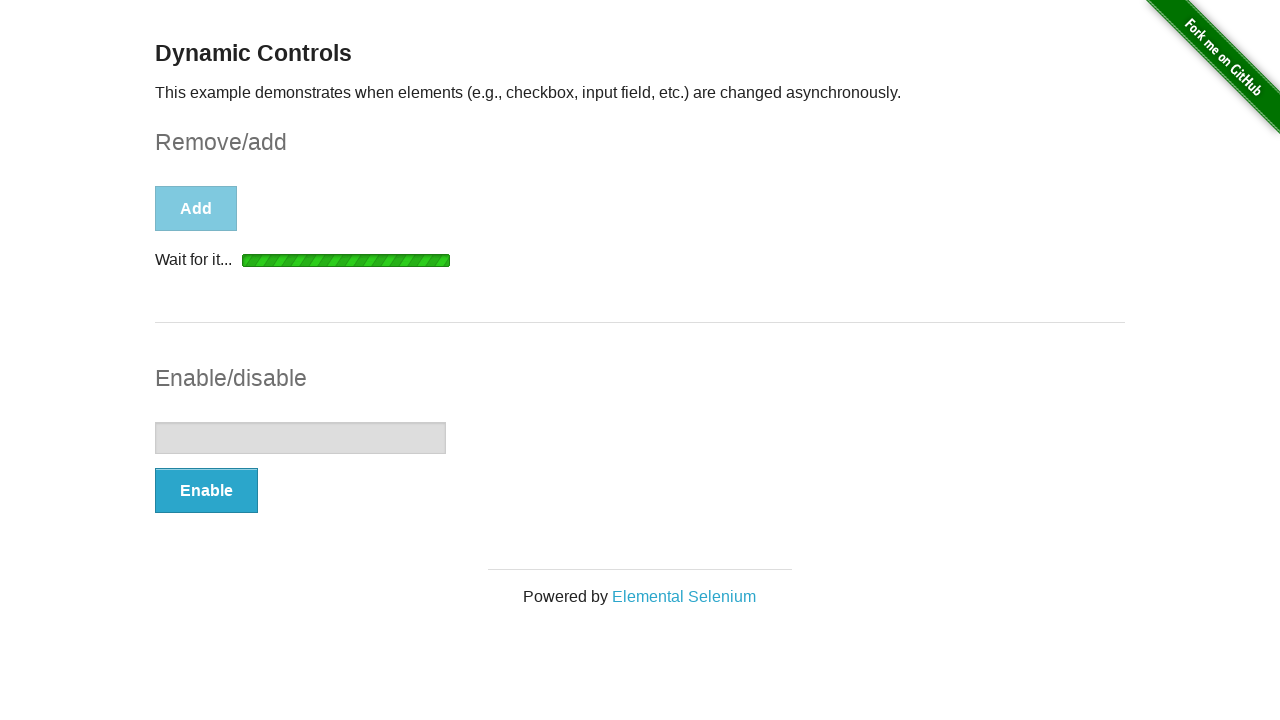

Verified 'It's back!' message appeared after clicking Add
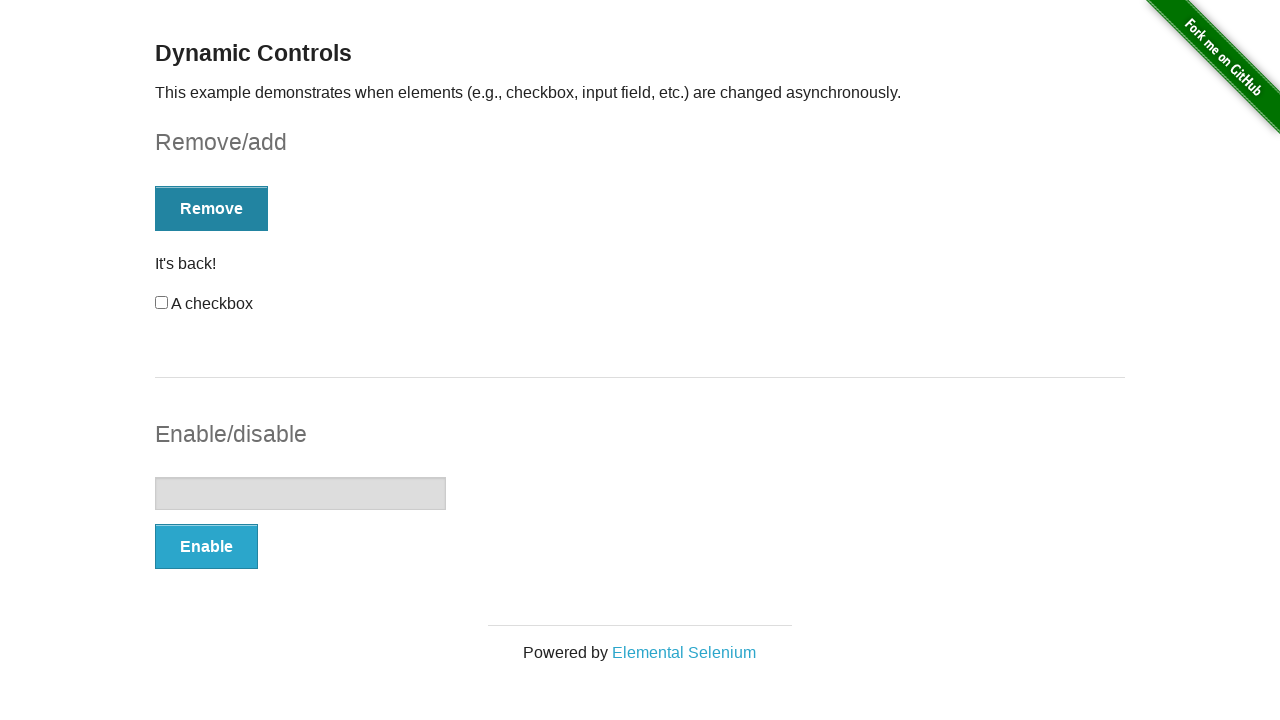

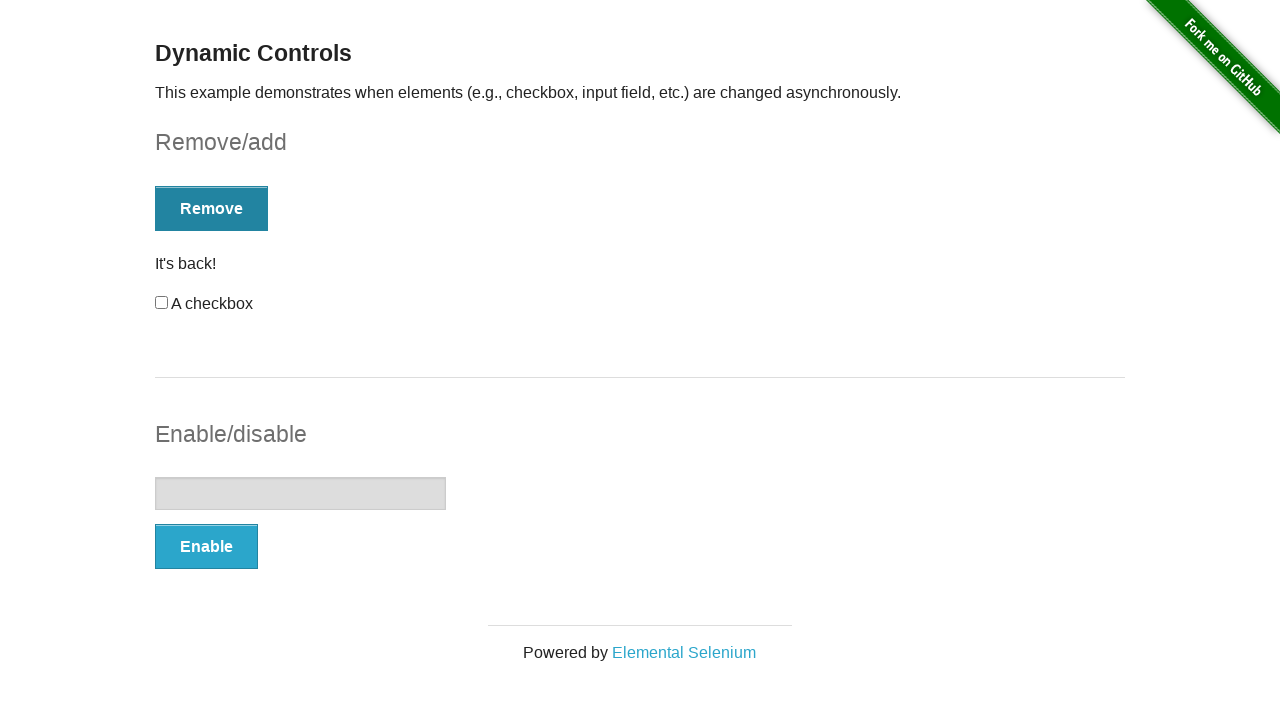